Tests ranking grid with OR condition - ranks 4 options and verifies jump to result page

Starting URL: https://dcompany878.outgrow.us/lj_or_condition

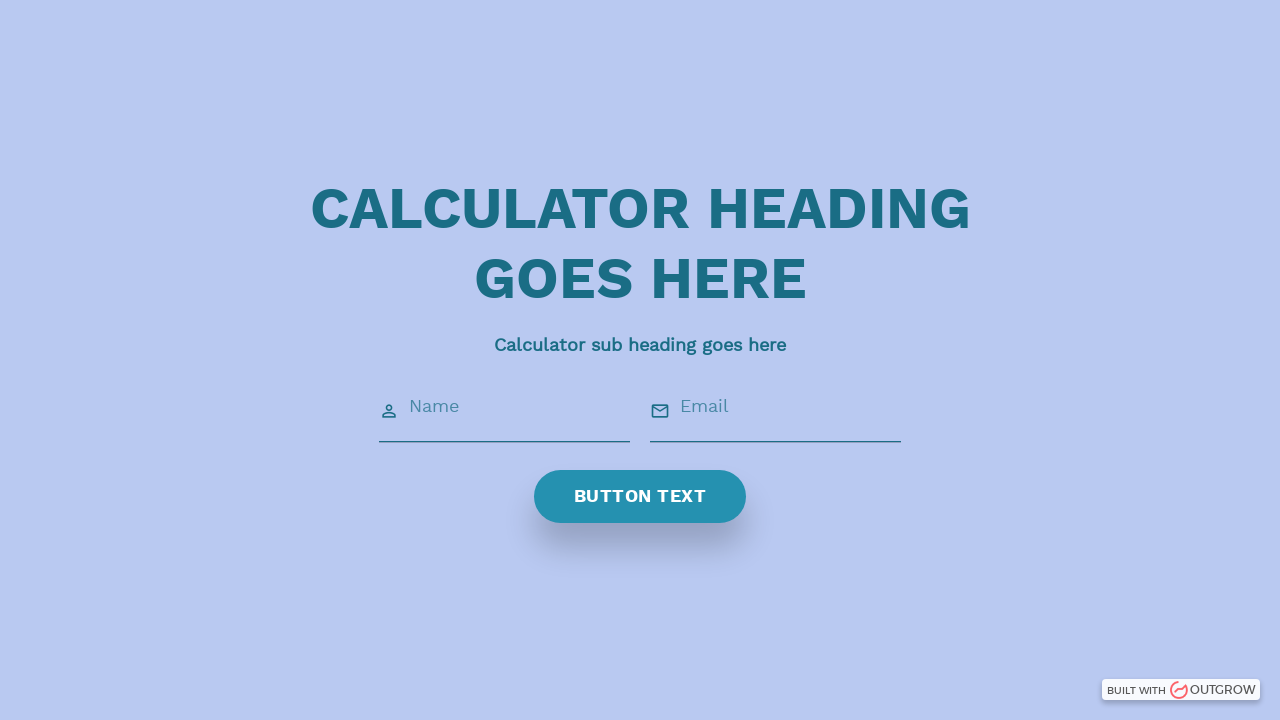

Welcome screen loaded with calculator heading
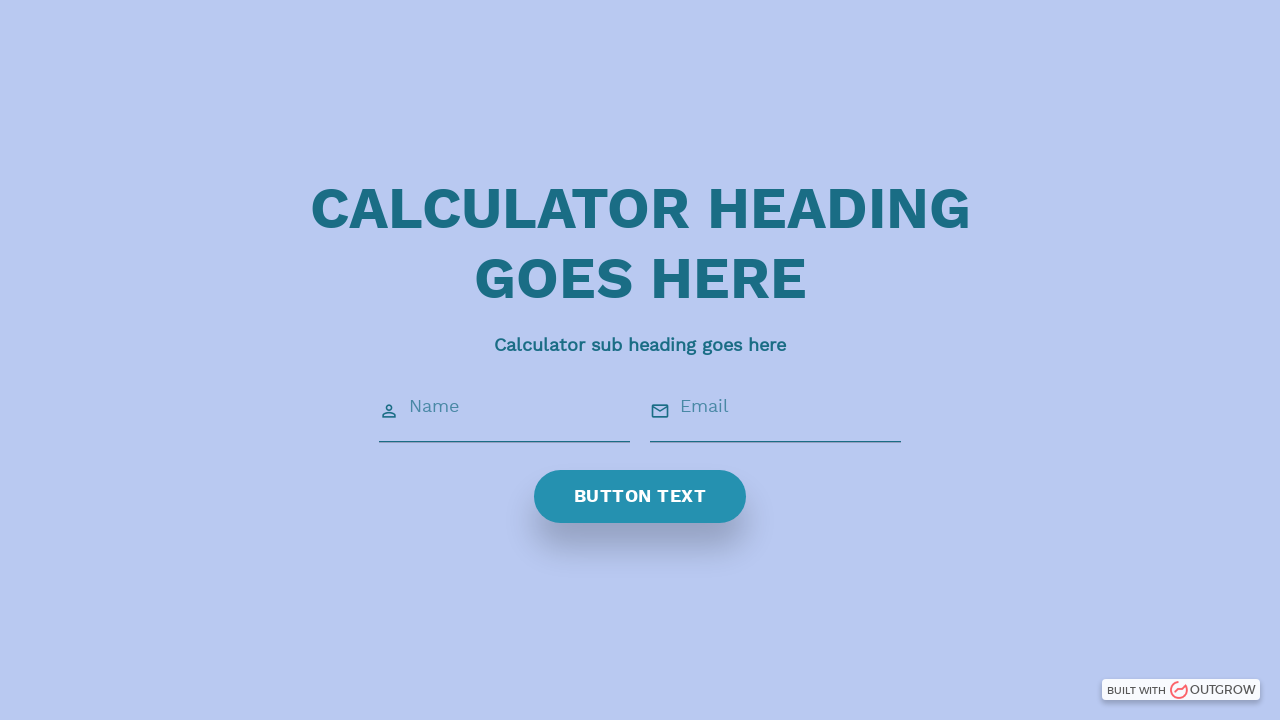

Filled name field with 'dalip' on input#icon_prefix0
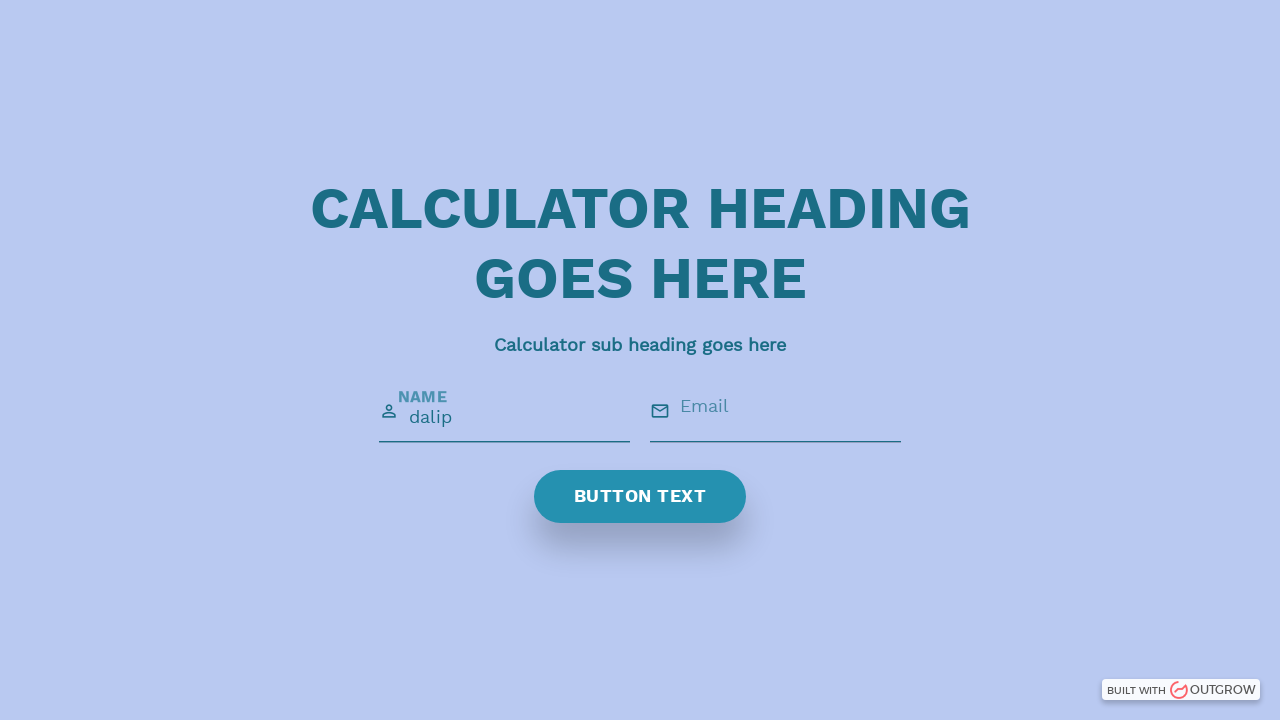

Filled email field with 'dalip.kumar@venturepact.com' on input#icon_prefix1
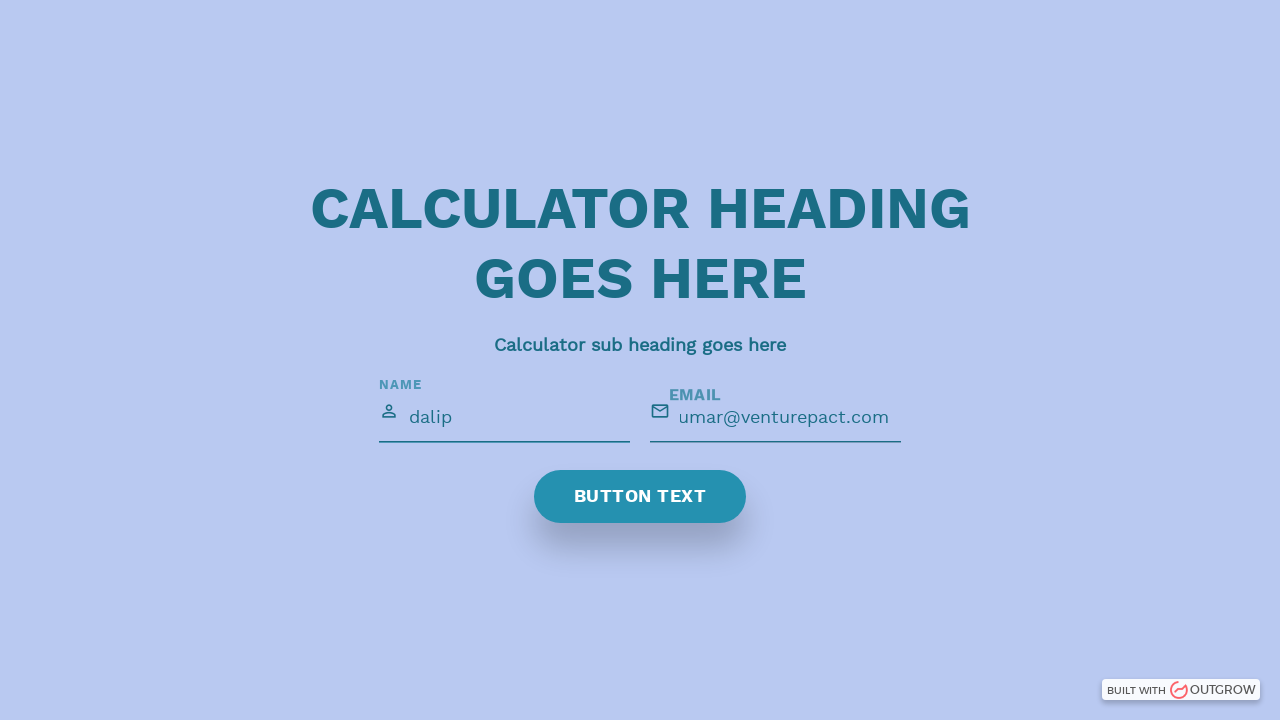

Clicked submit button at (640, 497) on xpath=//span[normalize-space()='BUTTON TEXT']
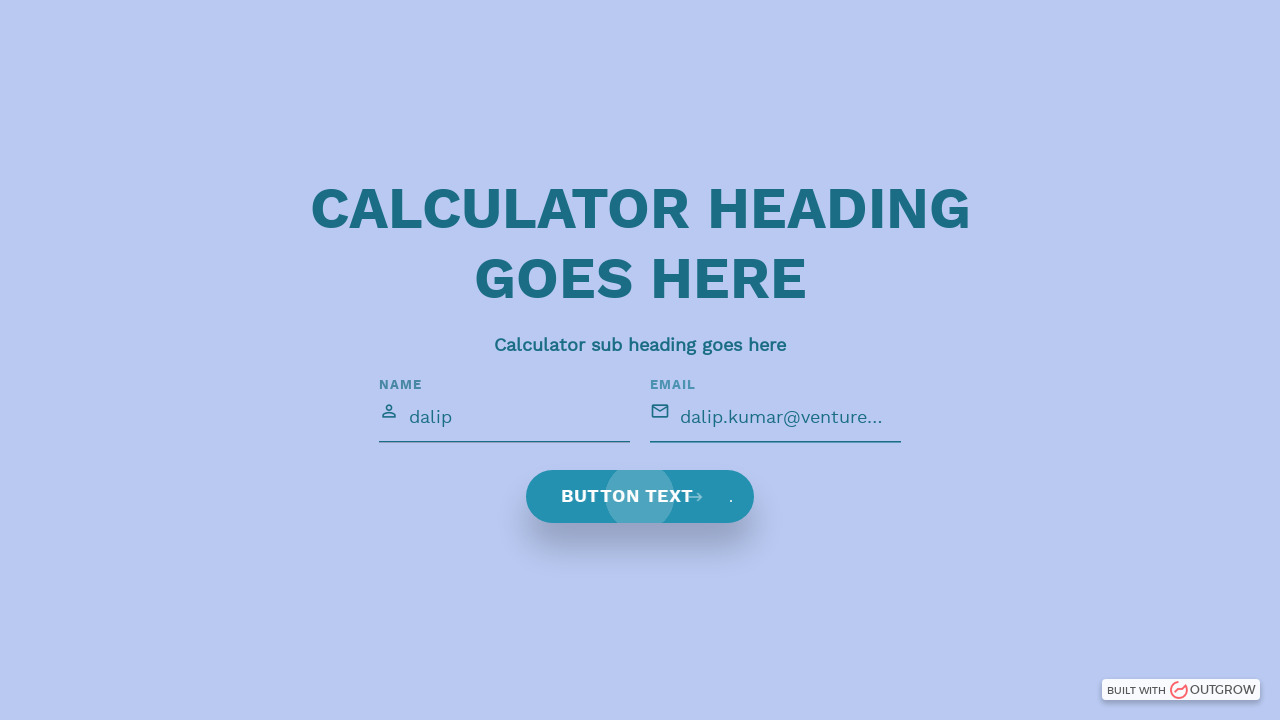

Question 1 loaded with ranking grid
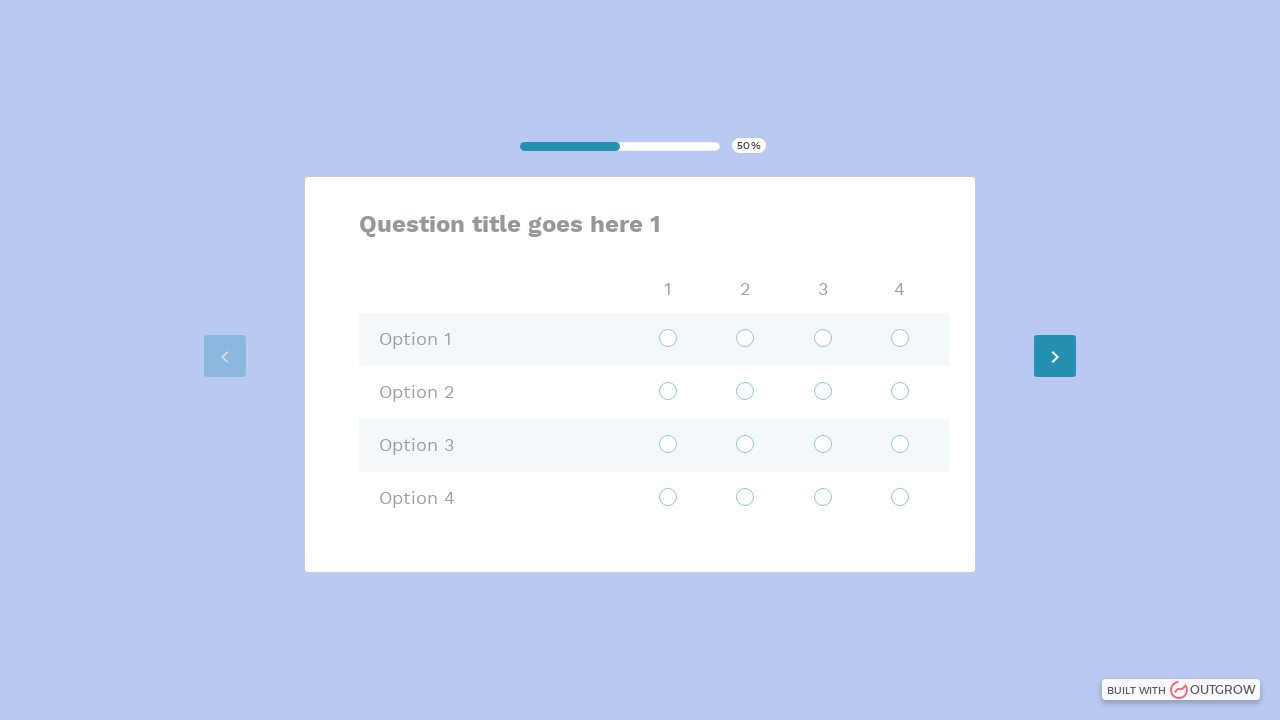

Ranked option 1 as first choice at (654, 339) on xpath=//rankfield/div/div/div/div[2]/ul/li[1]/label
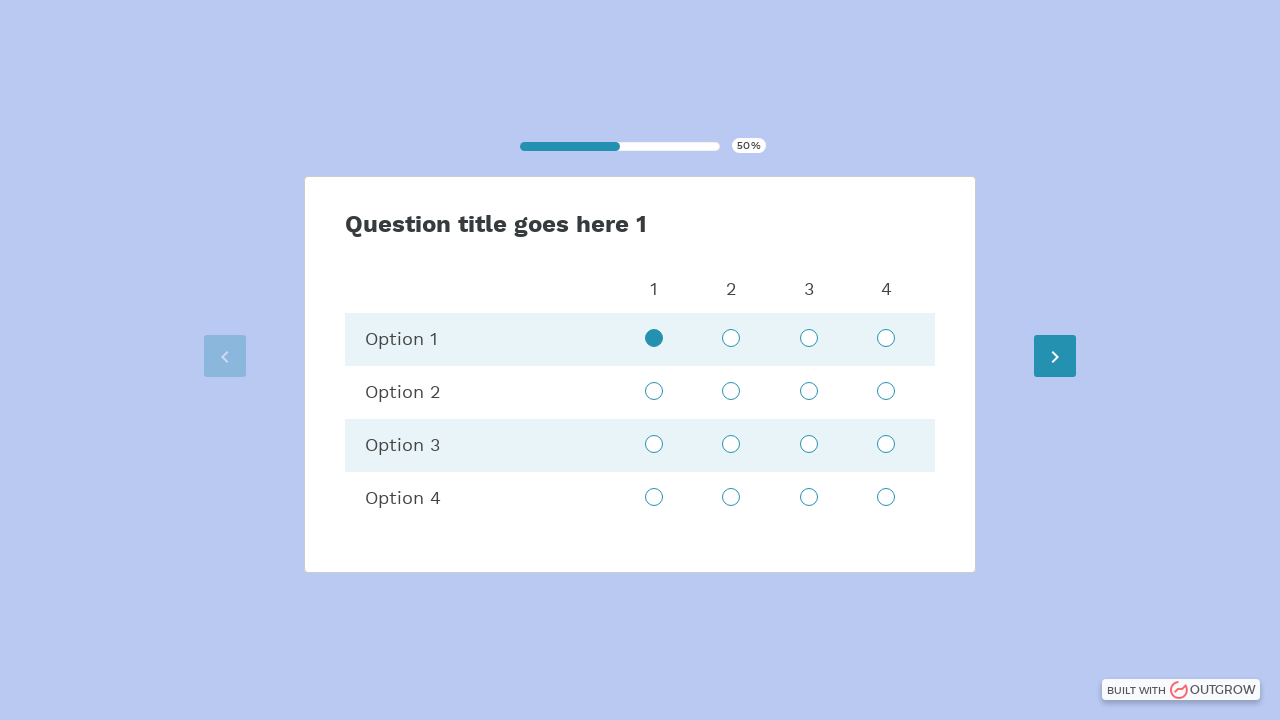

Ranked option 2 as second choice at (731, 392) on xpath=//rankfield/div/div/div/div[3]/ul/li[2]/label
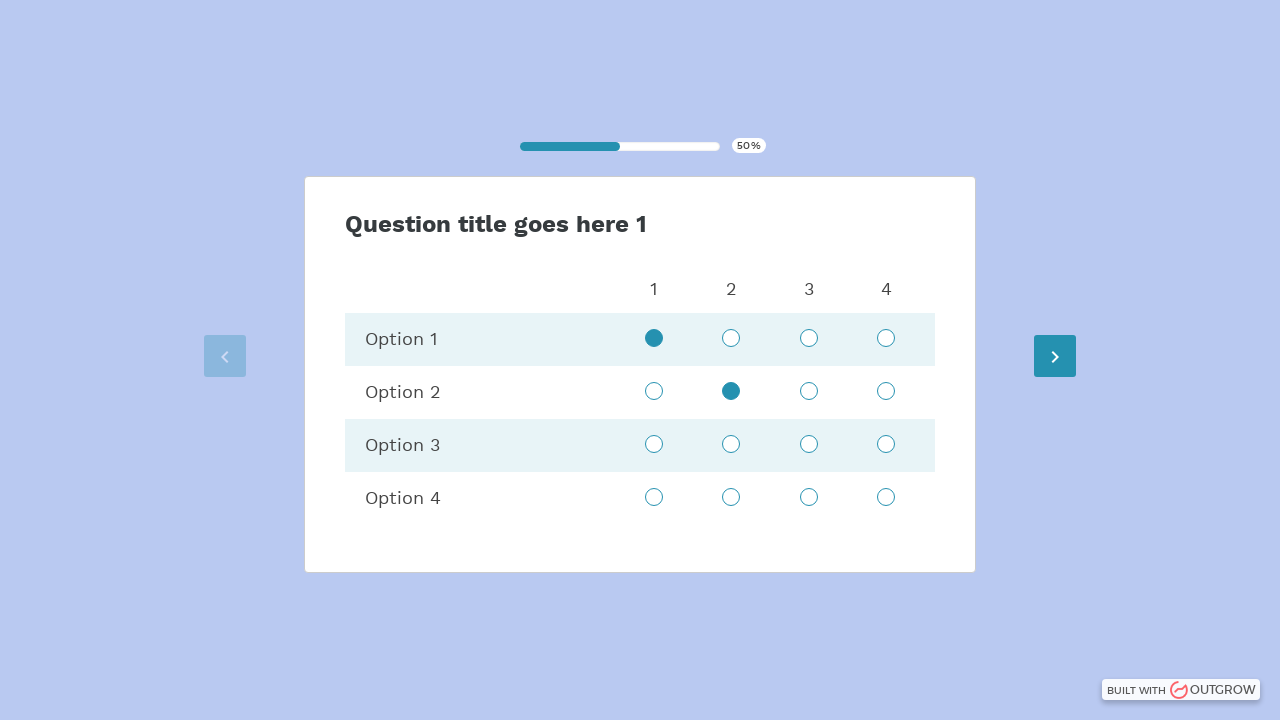

Ranked option 4 as third choice at (809, 498) on xpath=//rankfield/div/div/div/div[5]/ul/li[3]/label
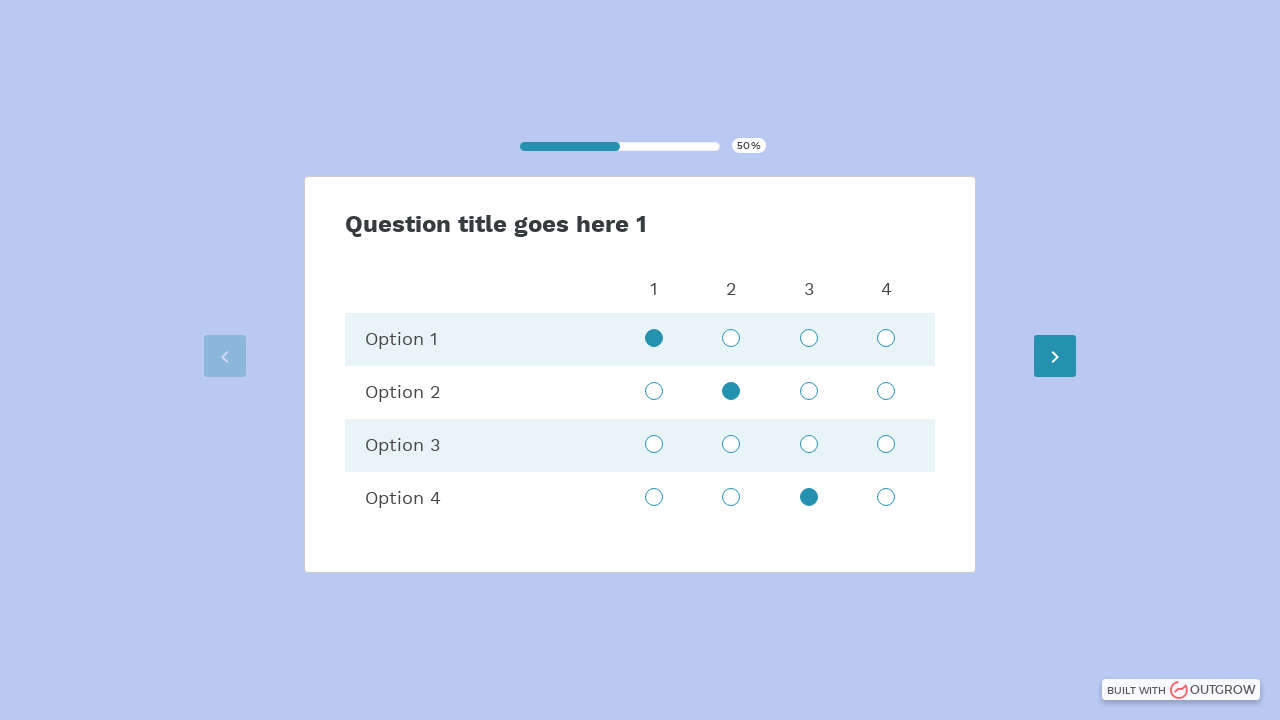

Ranked option 3 as fourth choice at (886, 445) on xpath=//rankfield/div/div/div/div[4]/ul/li[4]/label
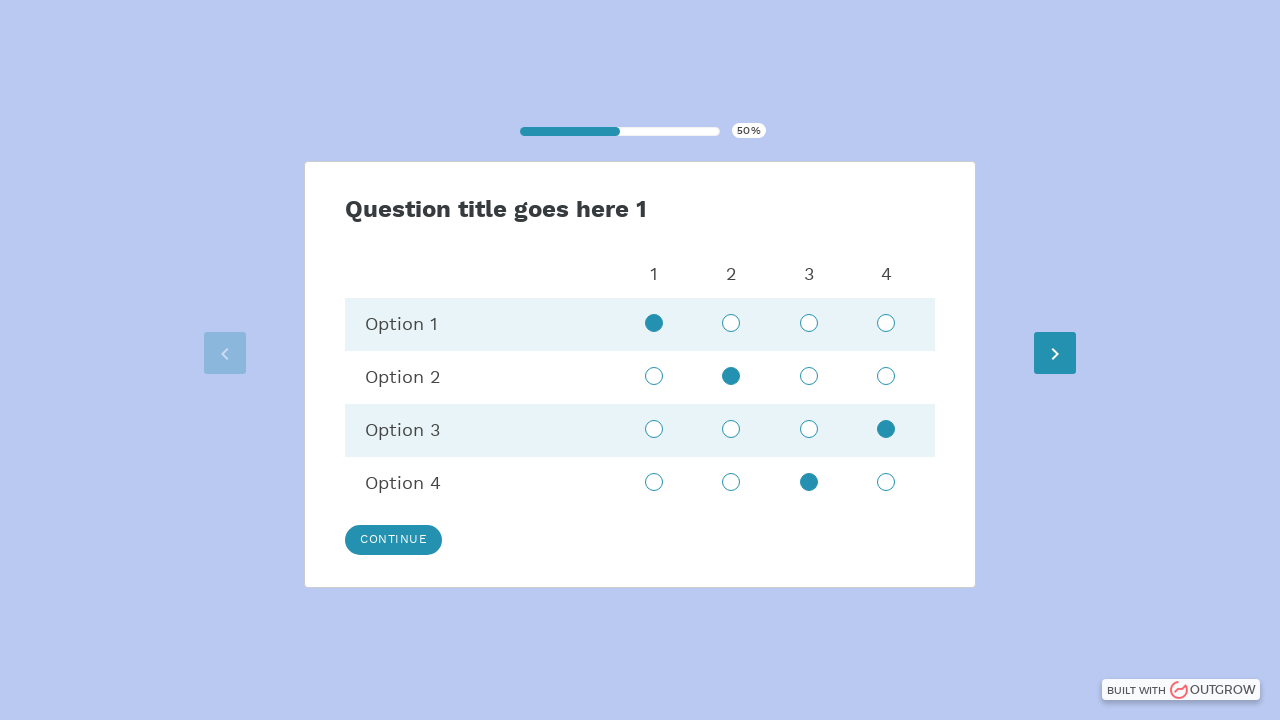

Continue button appeared
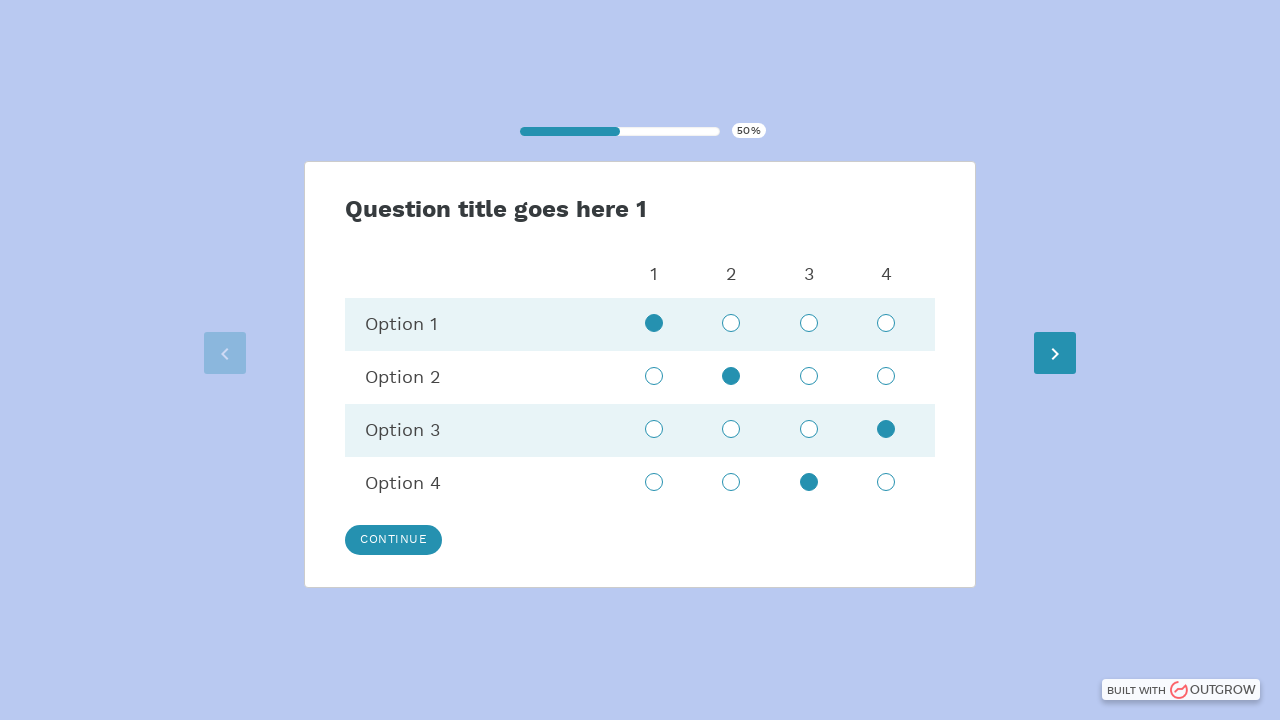

Clicked Continue button to proceed at (394, 540) on xpath=//button[contains(text(),'Continue')]
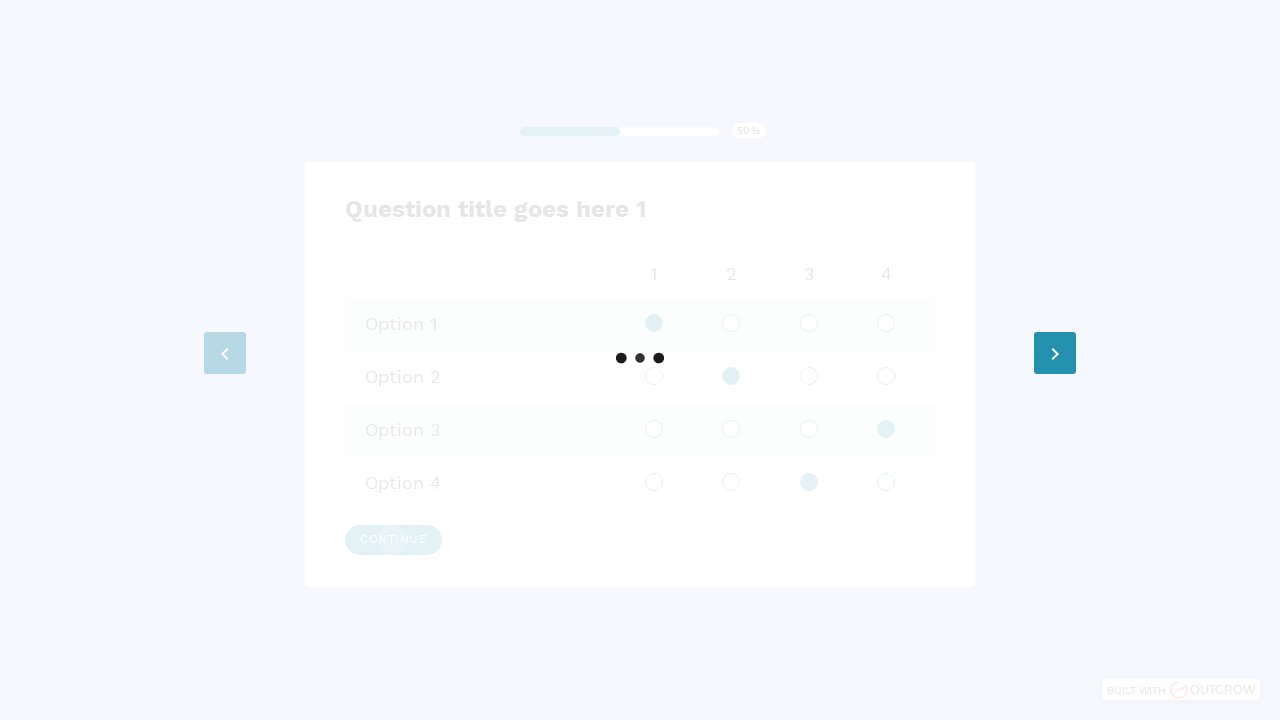

Result page loaded showing RANKING GRID LOGIC JUMP OR CONDITION
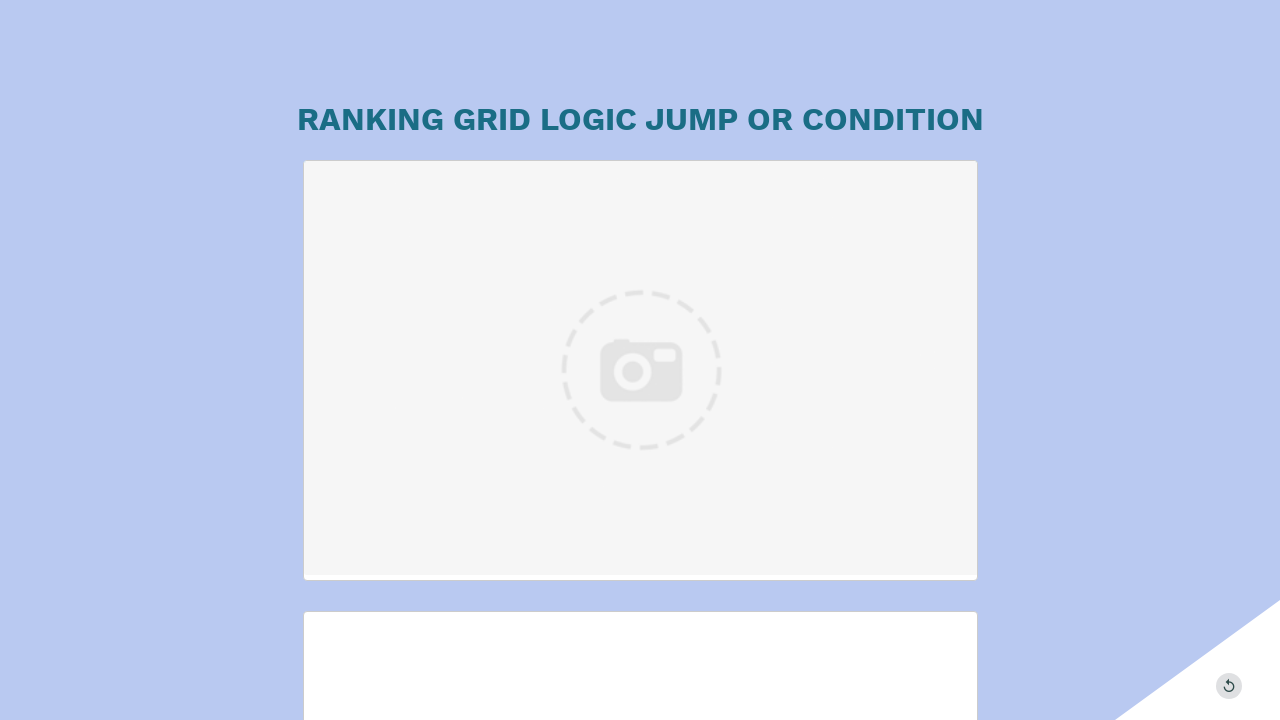

Scrolled to bottom of result page
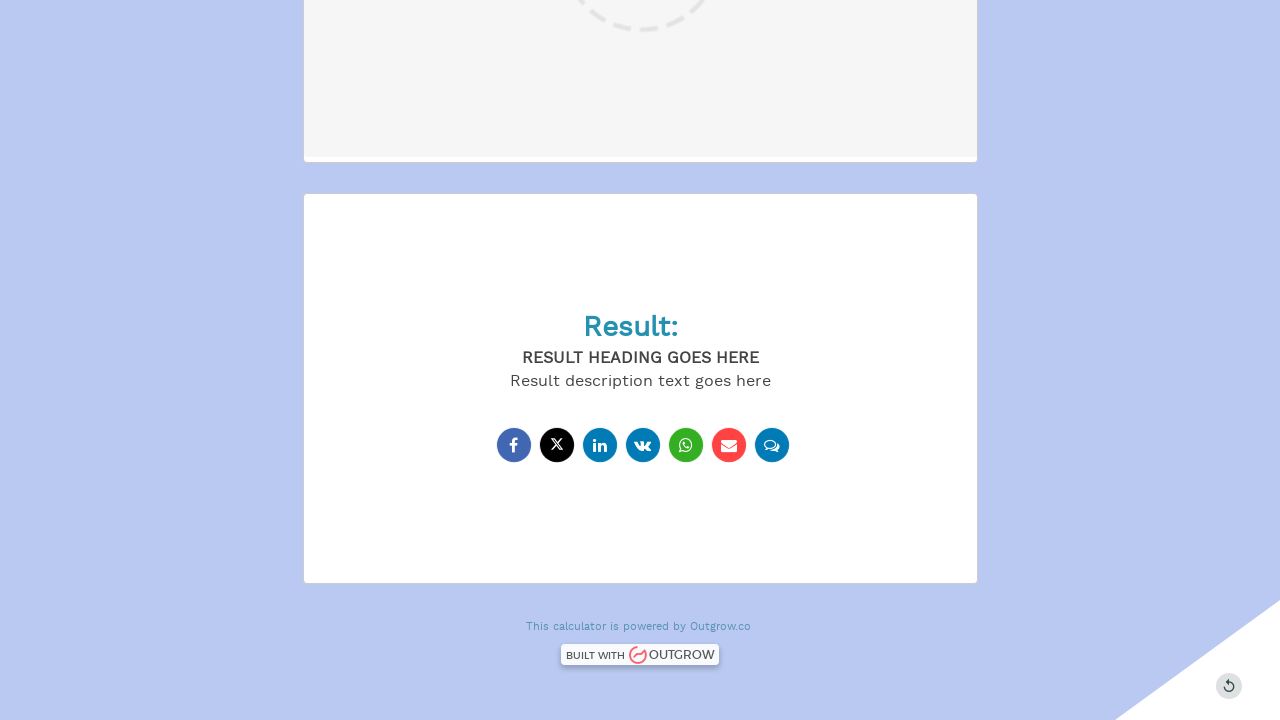

Scrolled back to top of result page
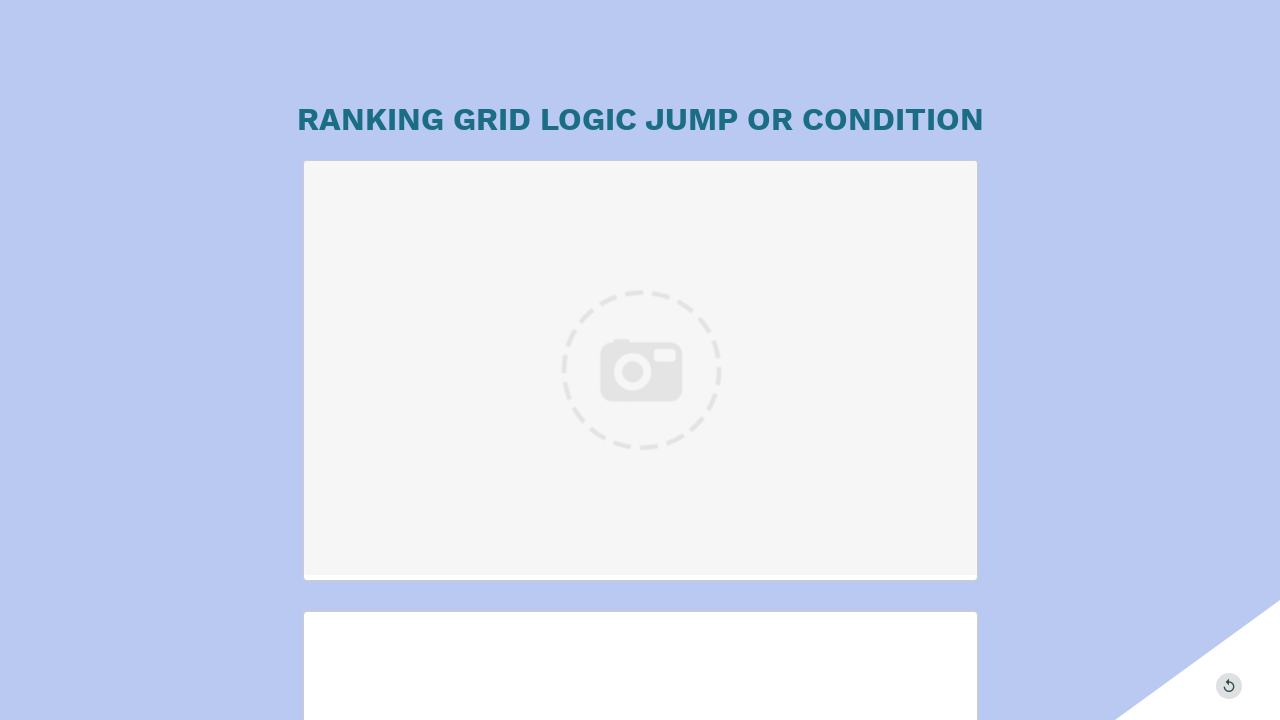

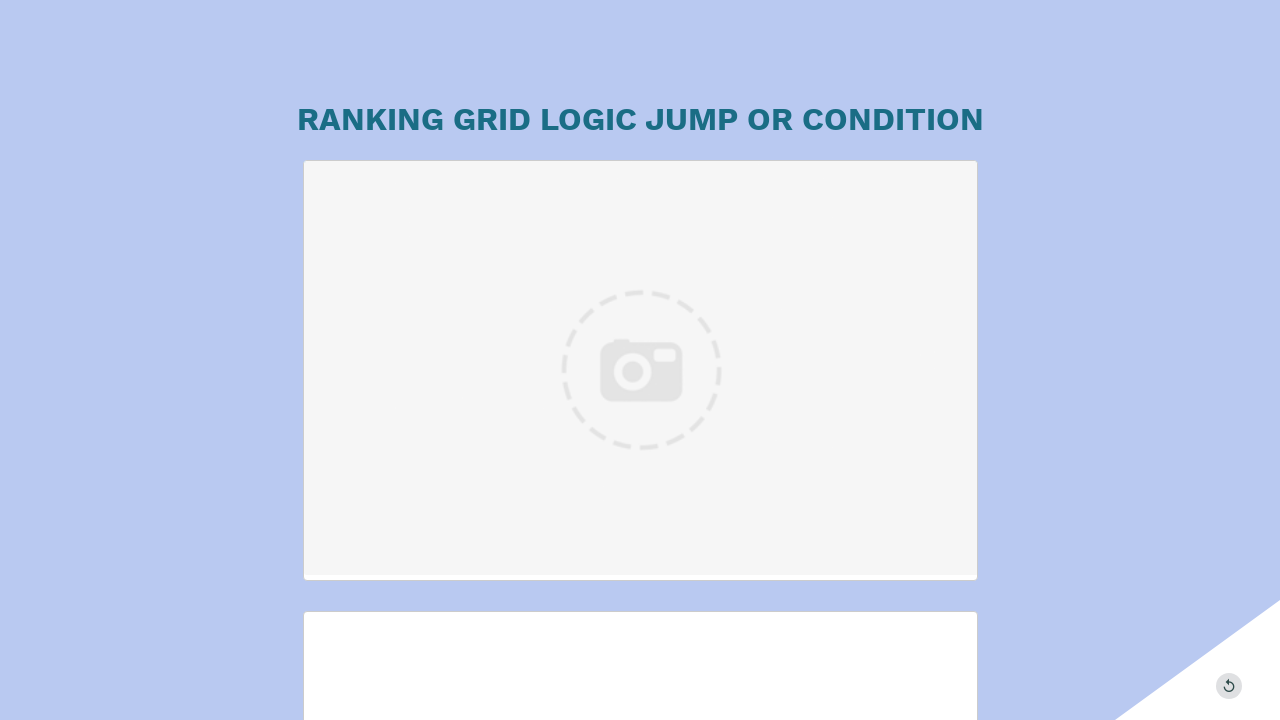